Verifies that the delete button becomes visible after adding an element

Starting URL: https://the-internet.herokuapp.com/add_remove_elements/

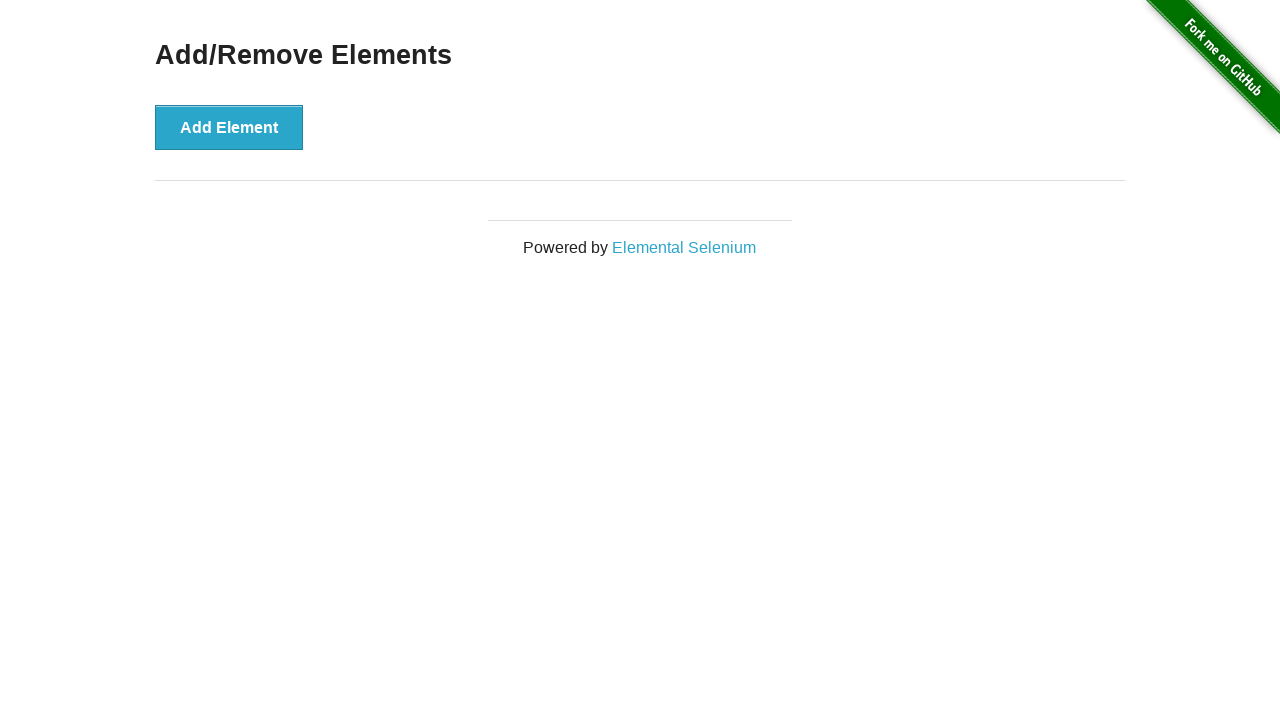

Clicked Add Element button at (229, 127) on button[onclick='addElement()']
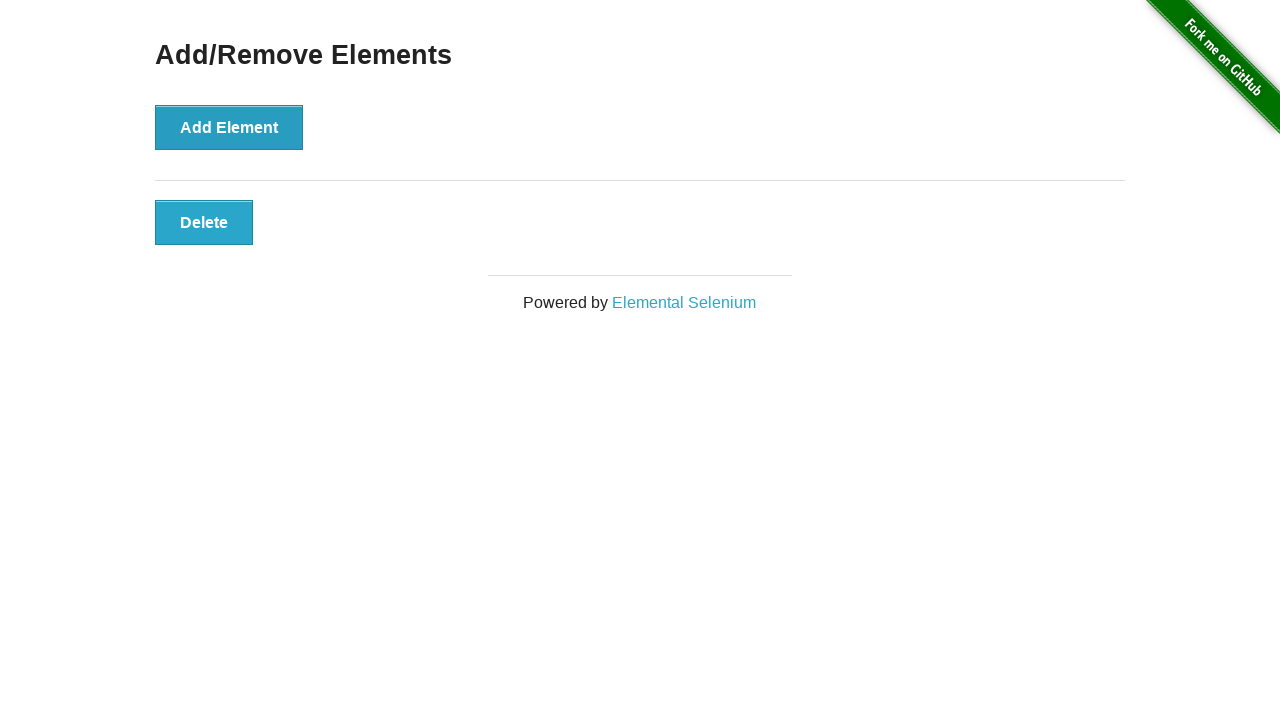

Located delete button element
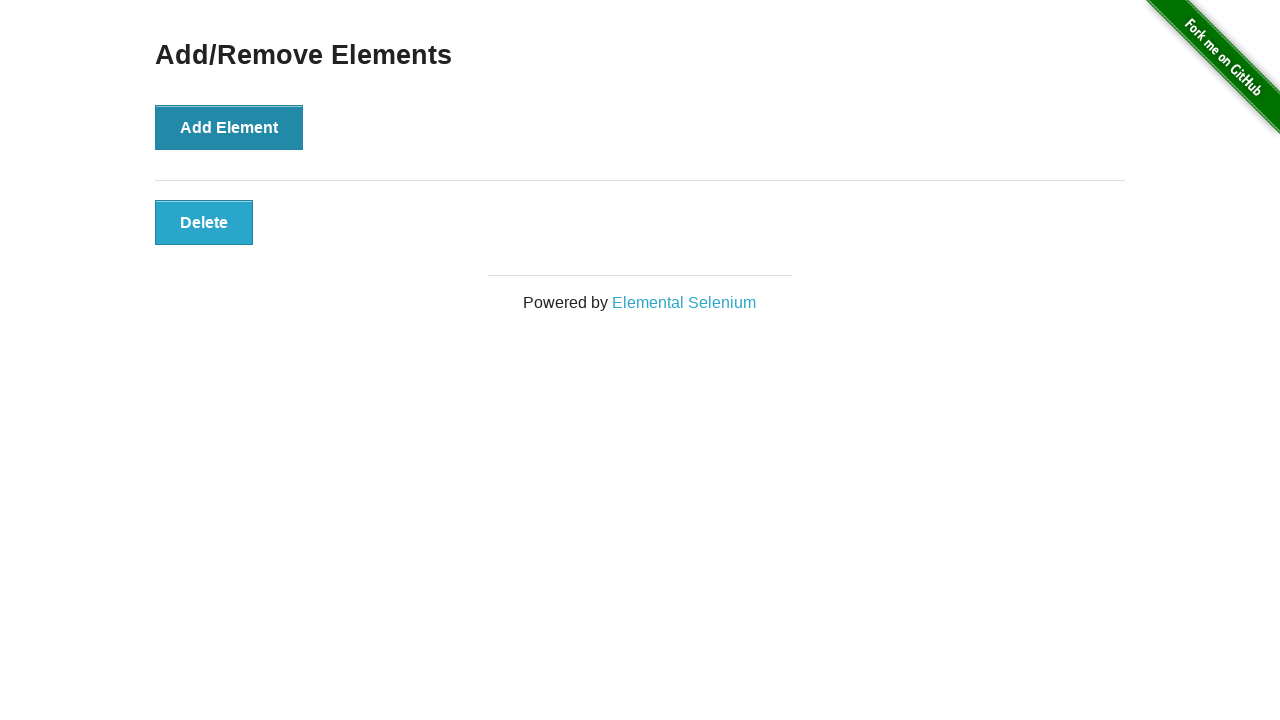

Delete button became visible
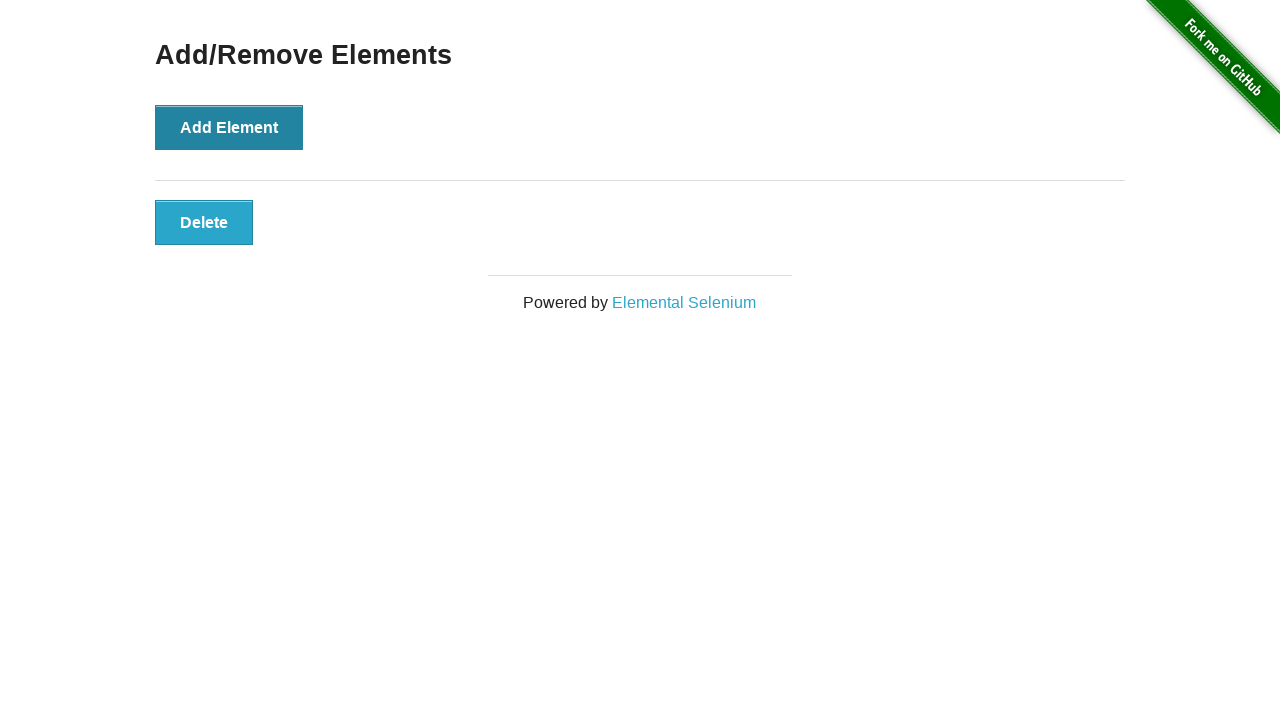

Asserted that delete button is visible
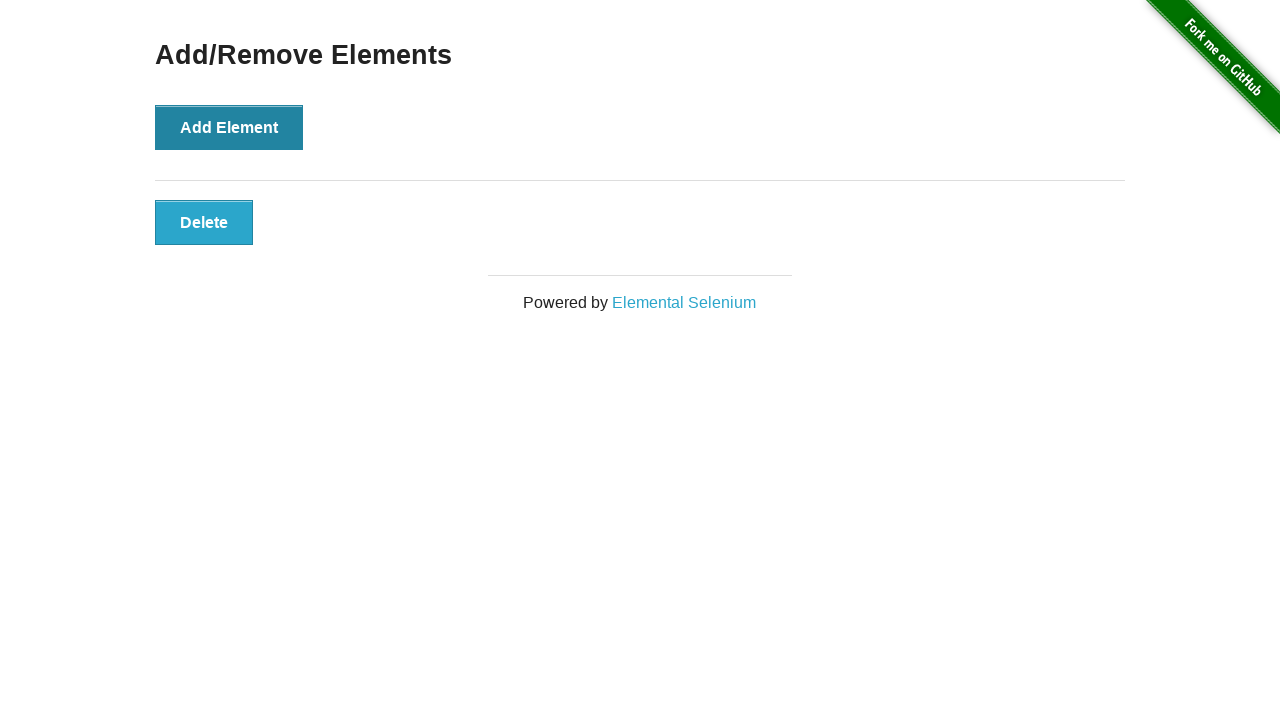

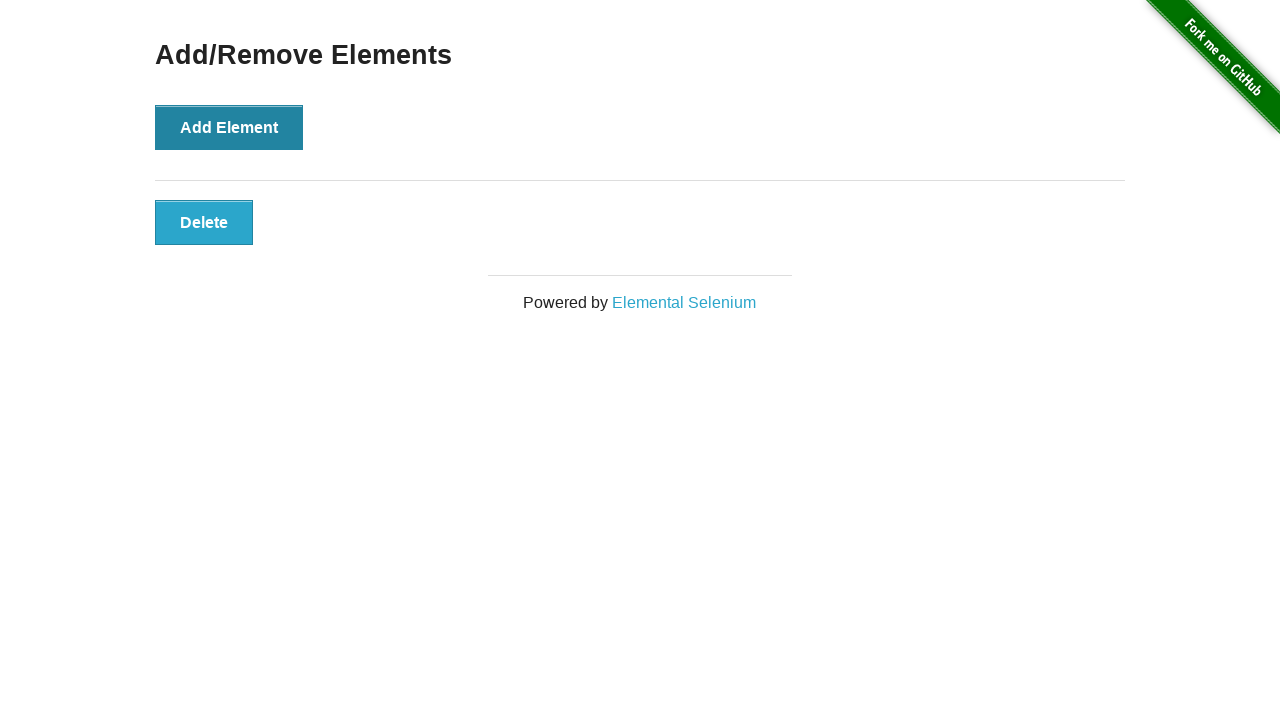